Tests bootstrap dropdown functionality by clicking the dropdown button and selecting the "javaScript" option from the dropdown menu

Starting URL: http://seleniumpractise.blogspot.com/2016/08/bootstrap-dropdown-example-for-selenium.html

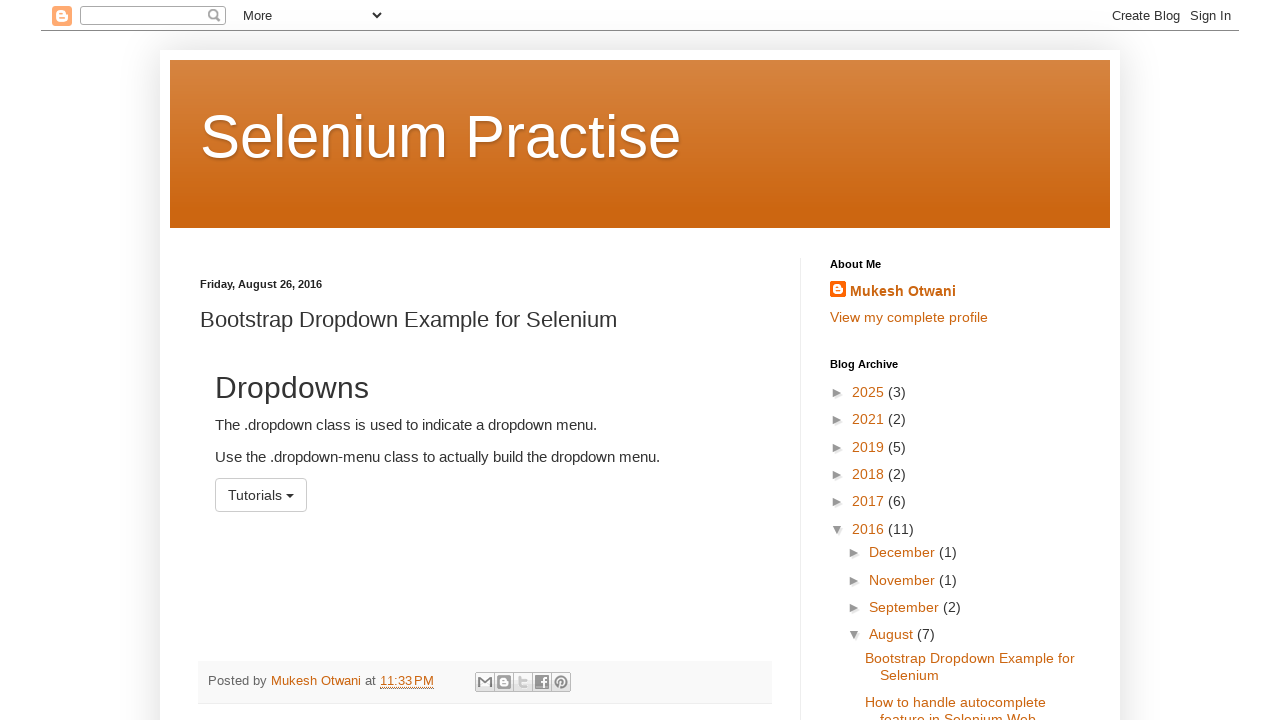

Navigated to bootstrap dropdown example page
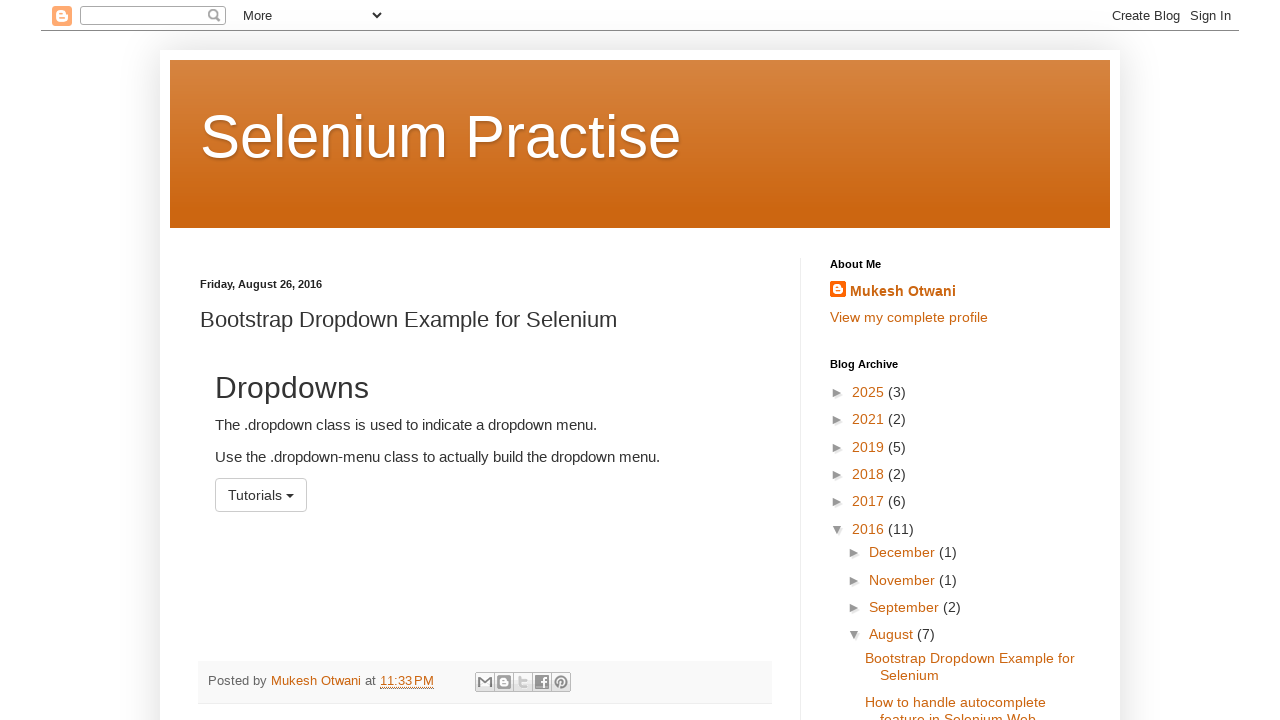

Clicked dropdown button to open menu at (261, 495) on button[type='button']
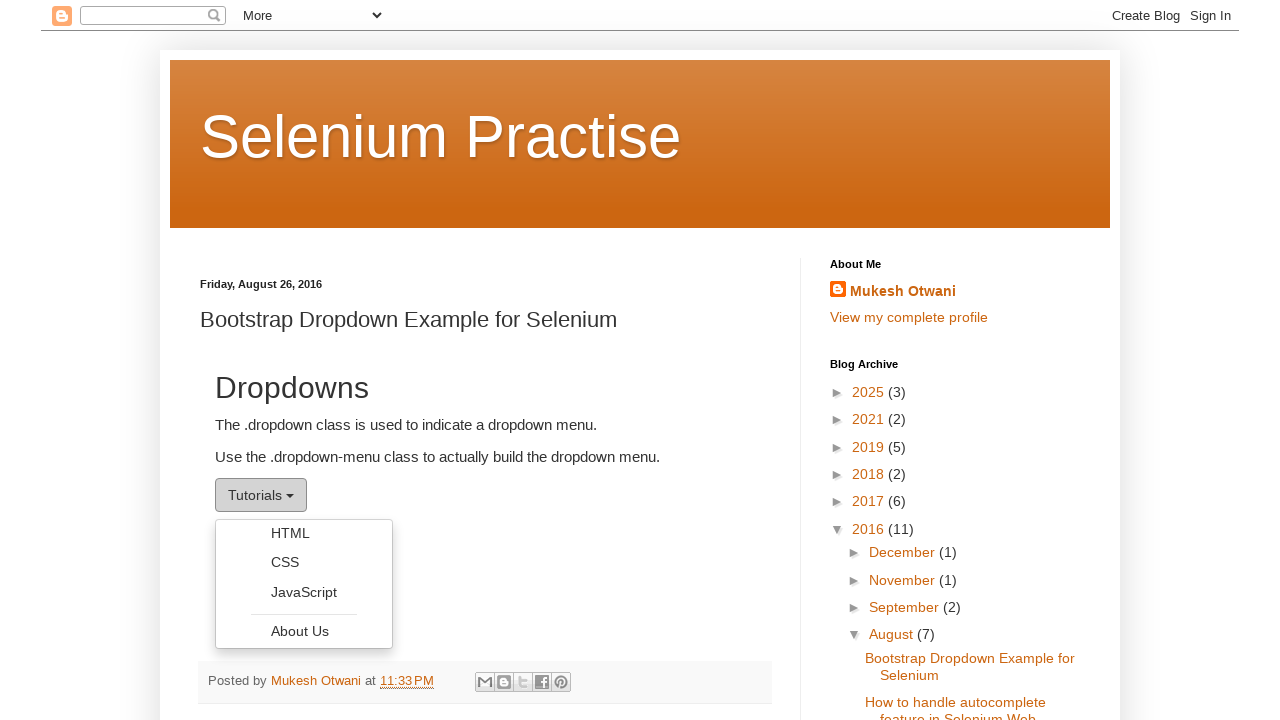

Dropdown menu appeared and is visible
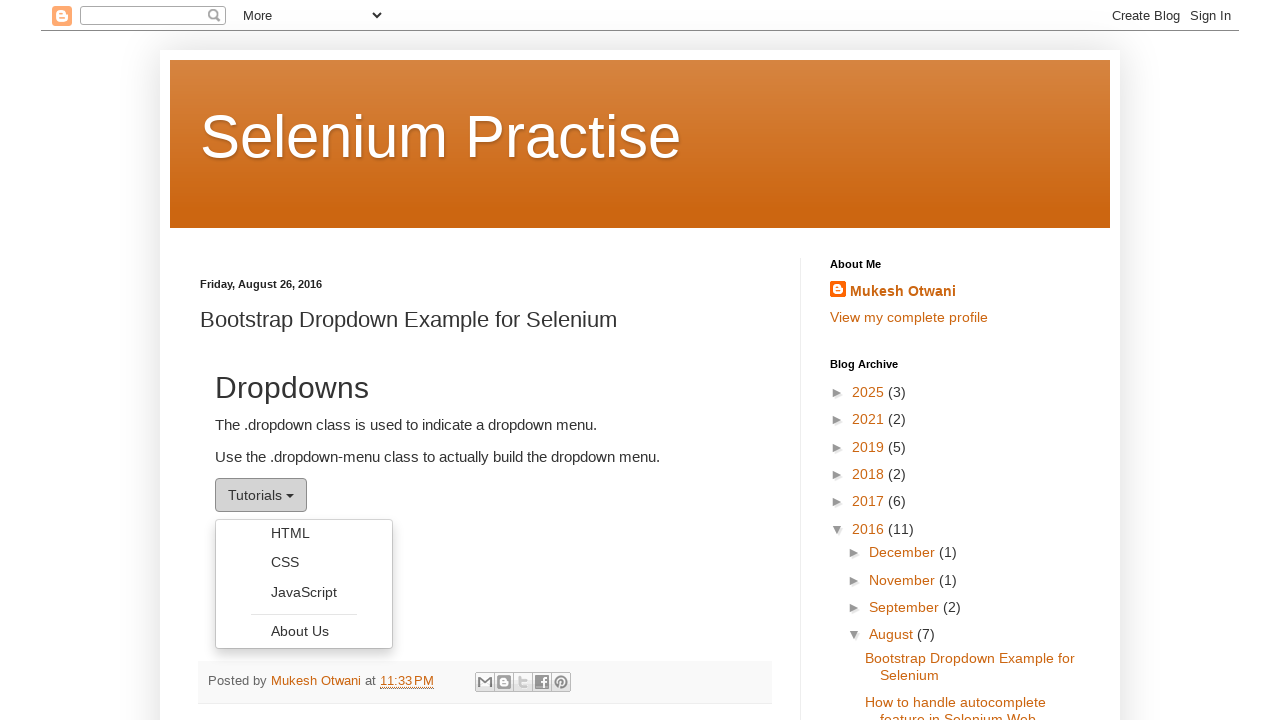

Retrieved all dropdown menu items
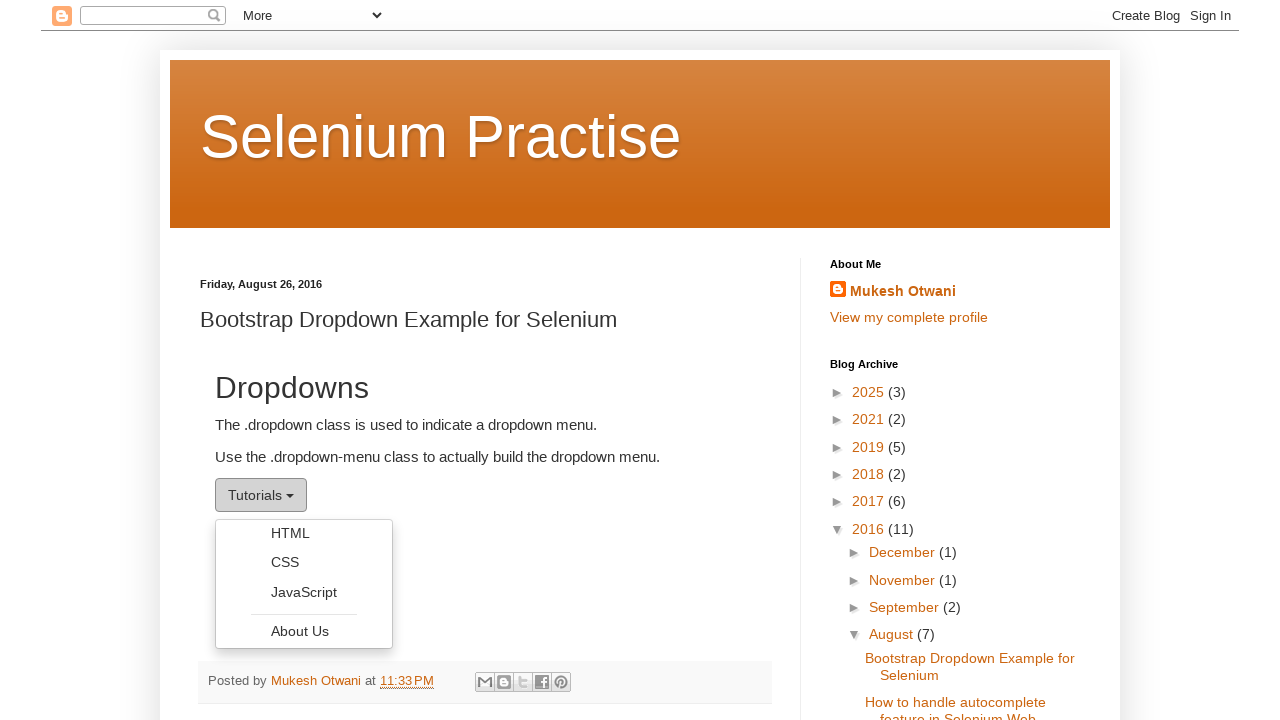

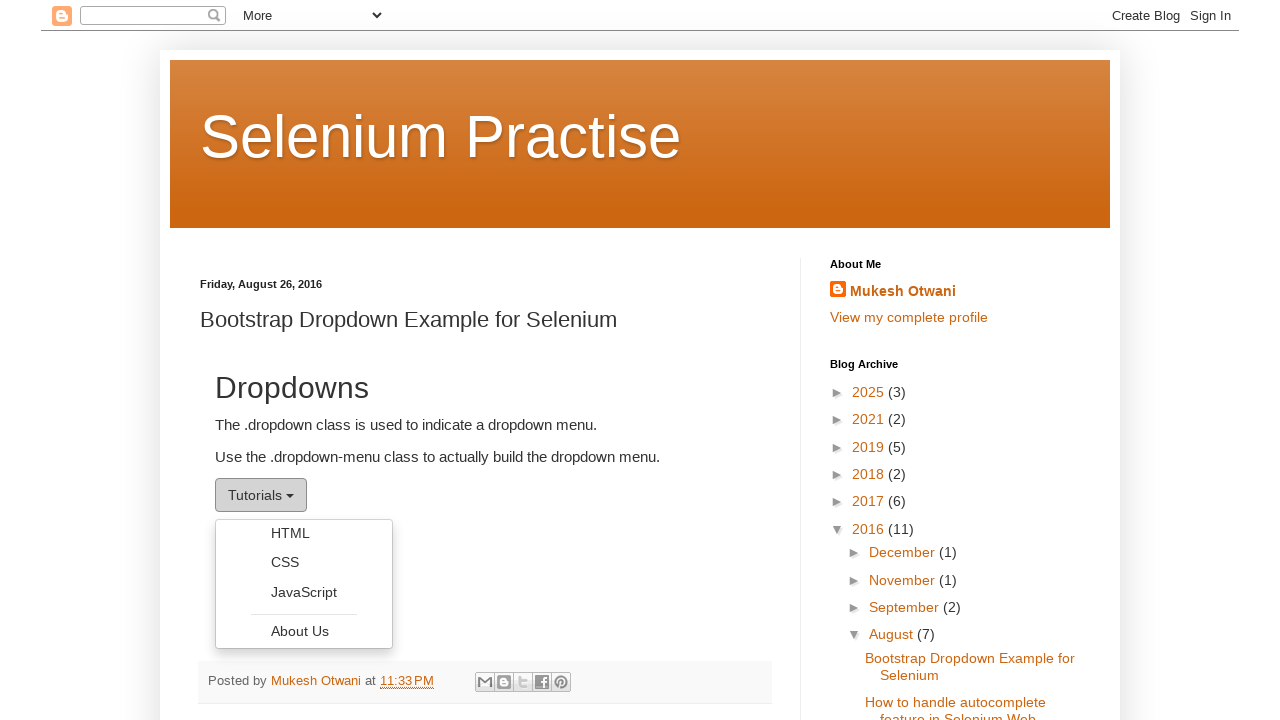